Tests dropdown handling on a registration form by inspecting dropdown properties, getting options, and selecting different values using various methods

Starting URL: https://demo.automationtesting.in/Register.html

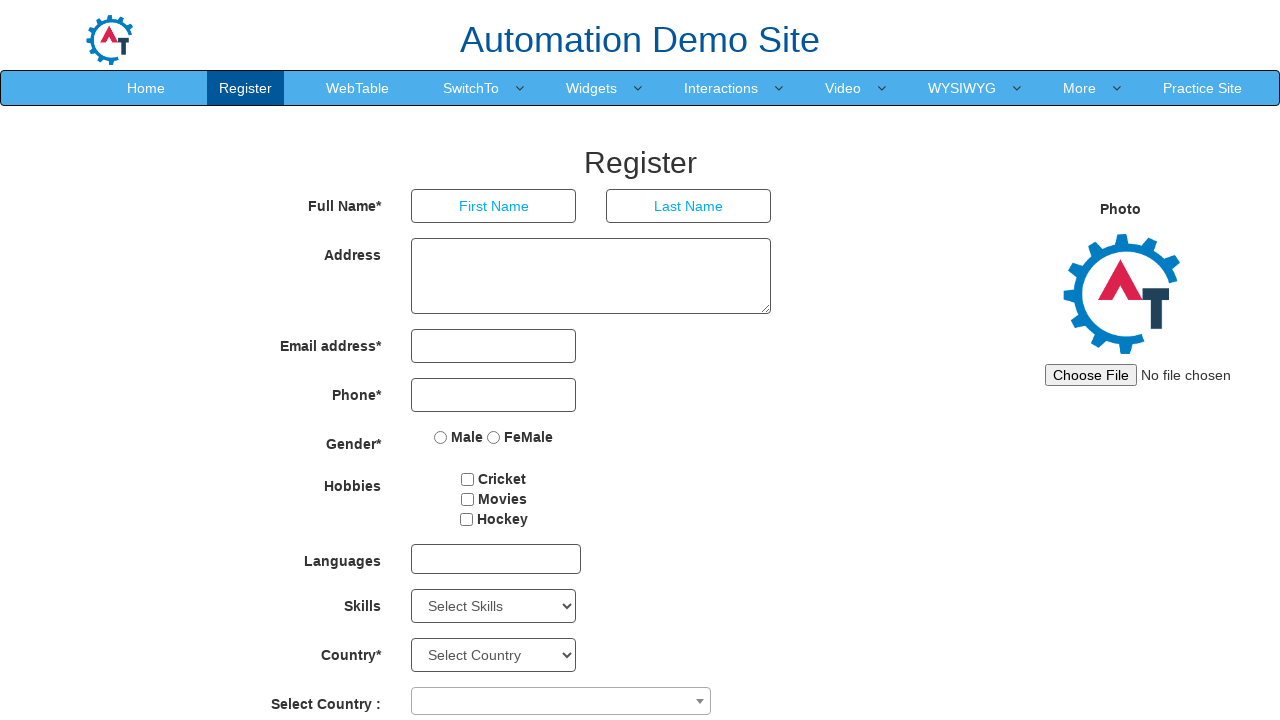

Located the Skills dropdown element
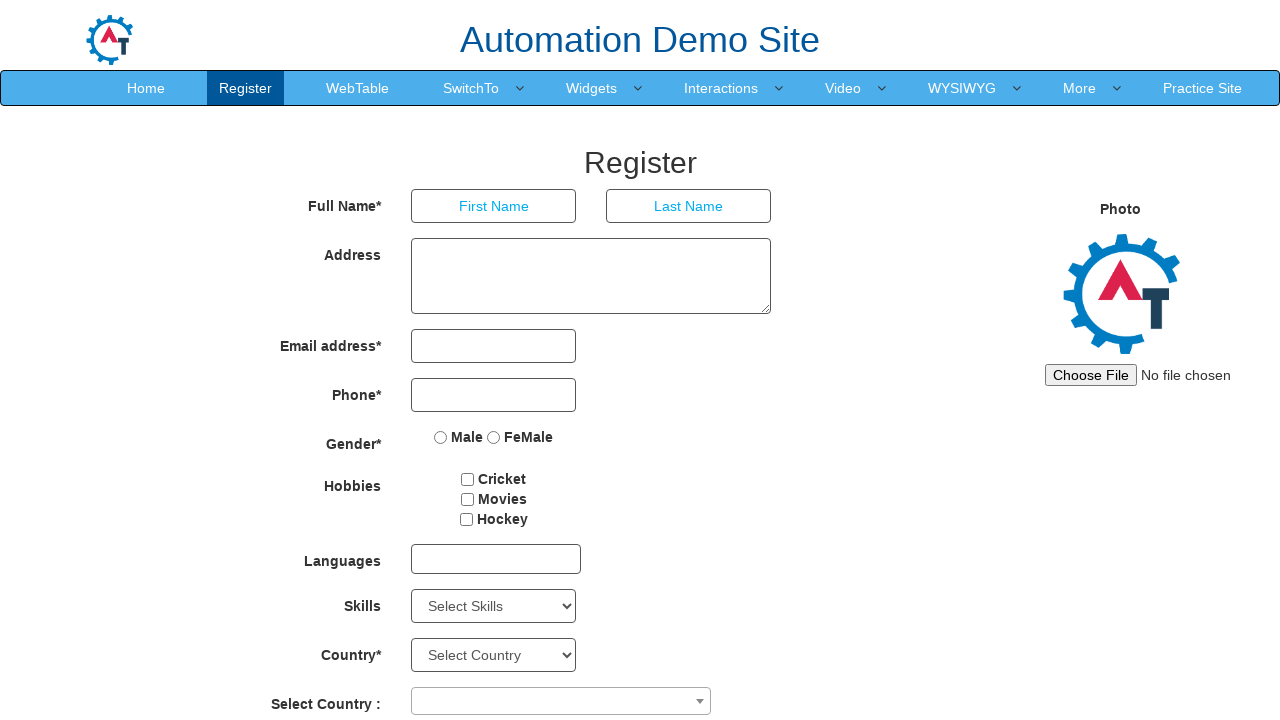

Checked if dropdown allows multiple selection: False
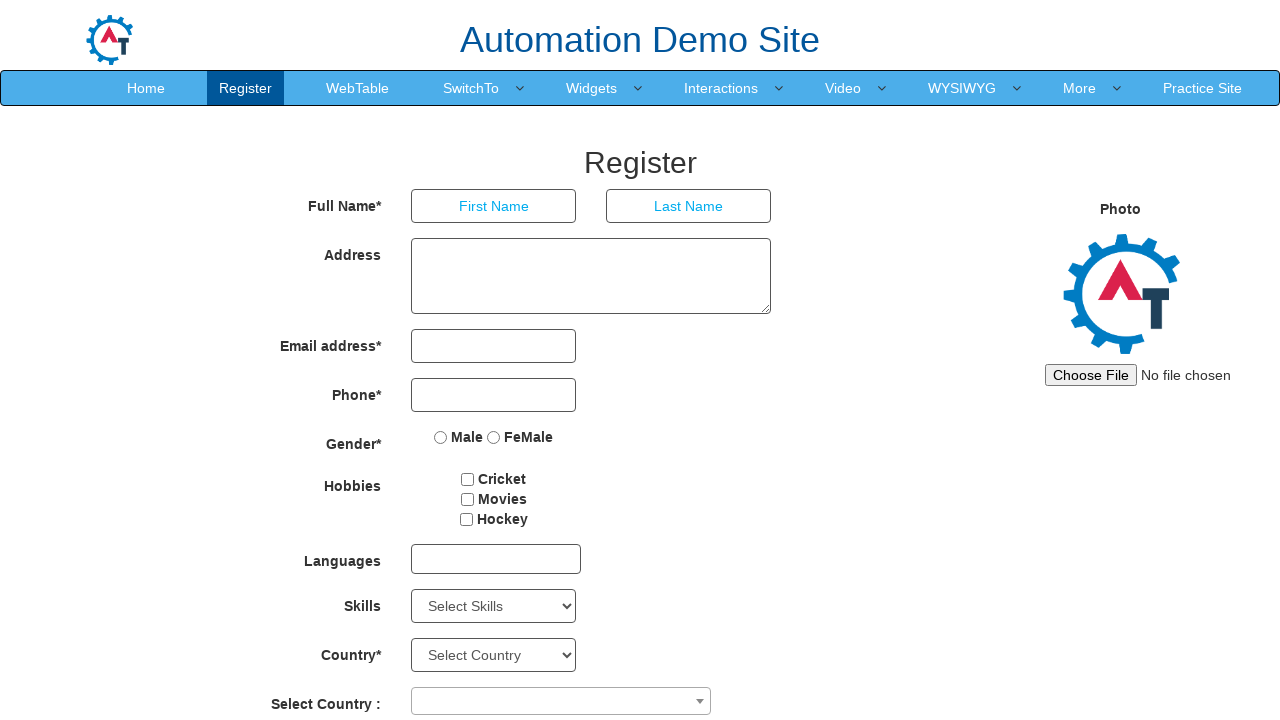

Retrieved currently selected option: Select Skills
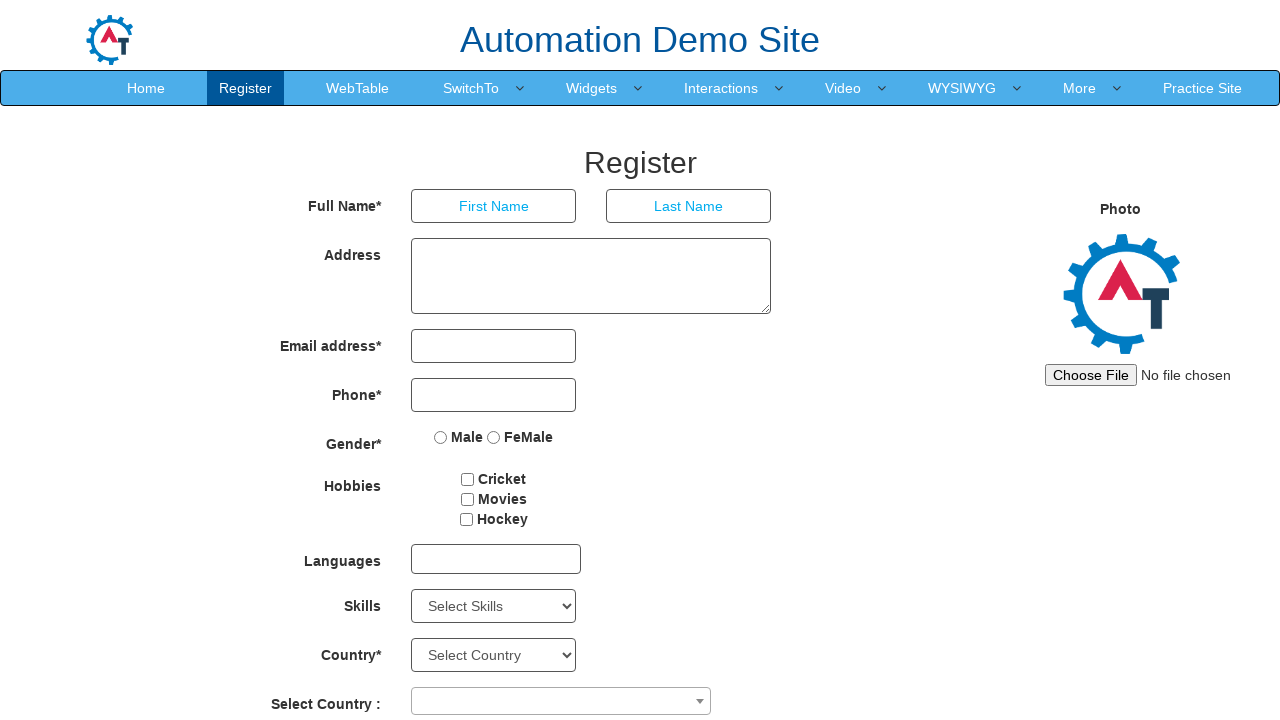

Retrieved all dropdown options, total count: 78
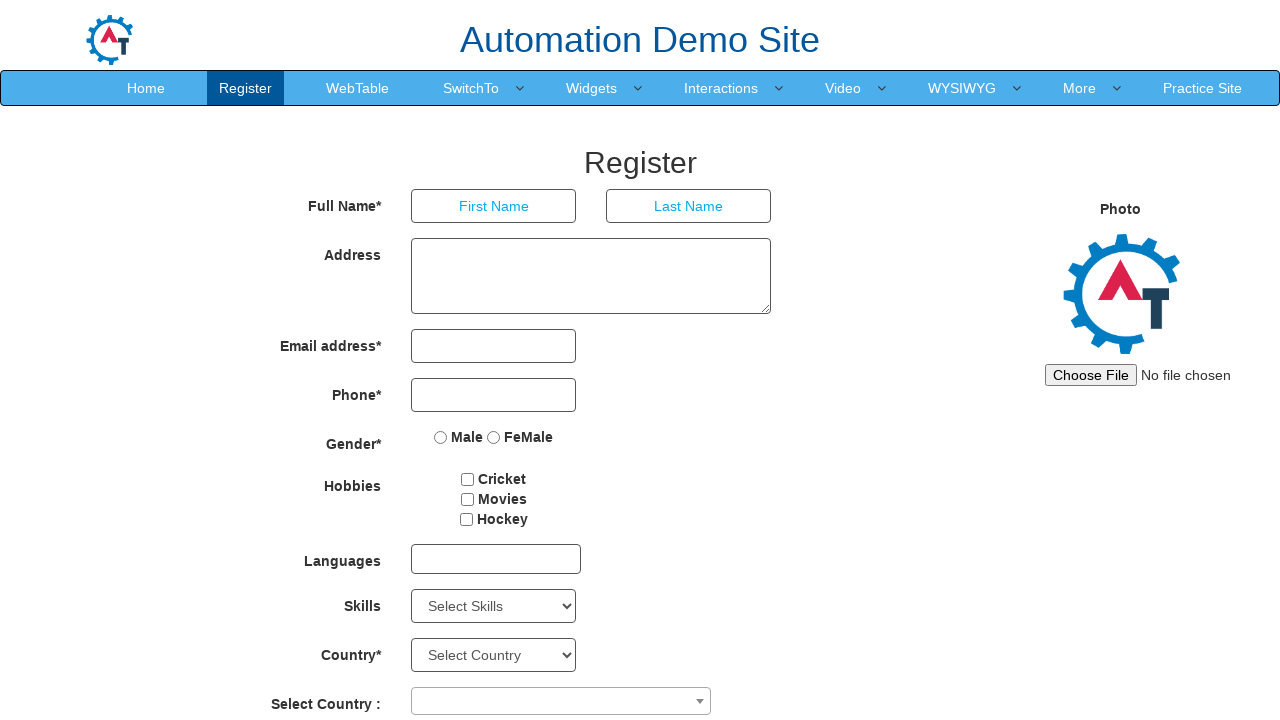

Selected dropdown option by index (4th option) on #Skills
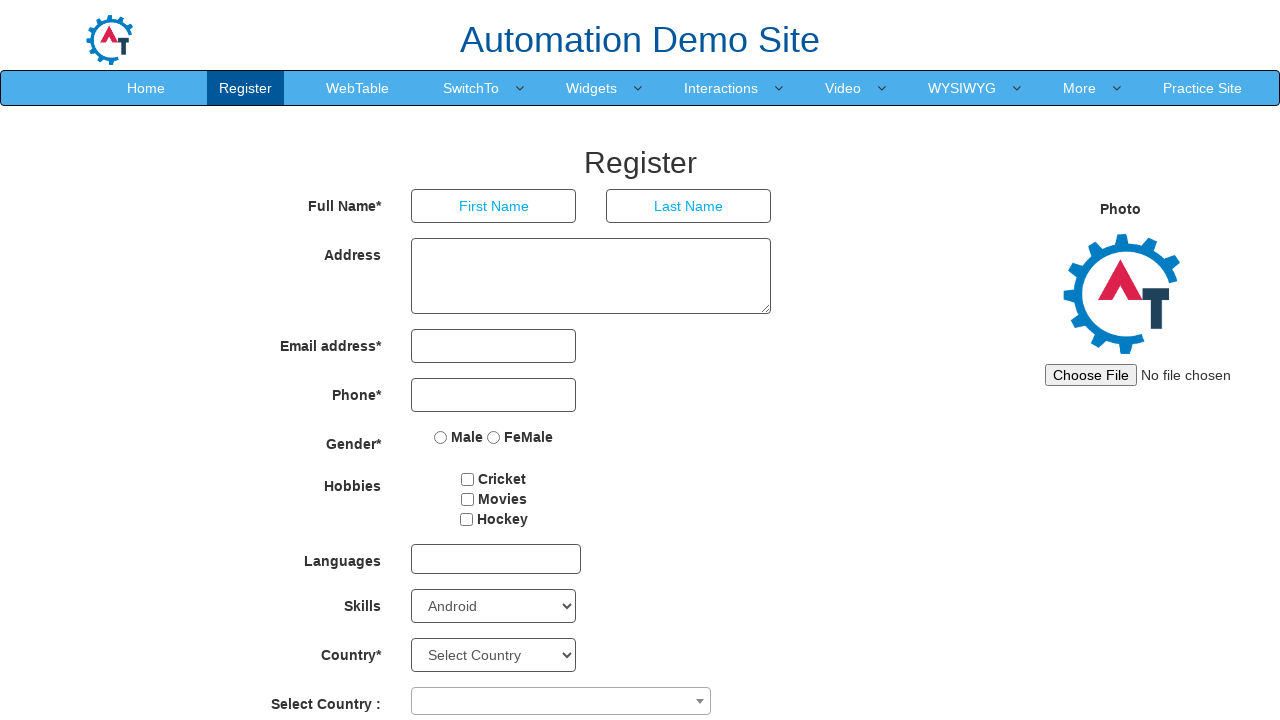

Selected dropdown option 'Backup Management' by value on #Skills
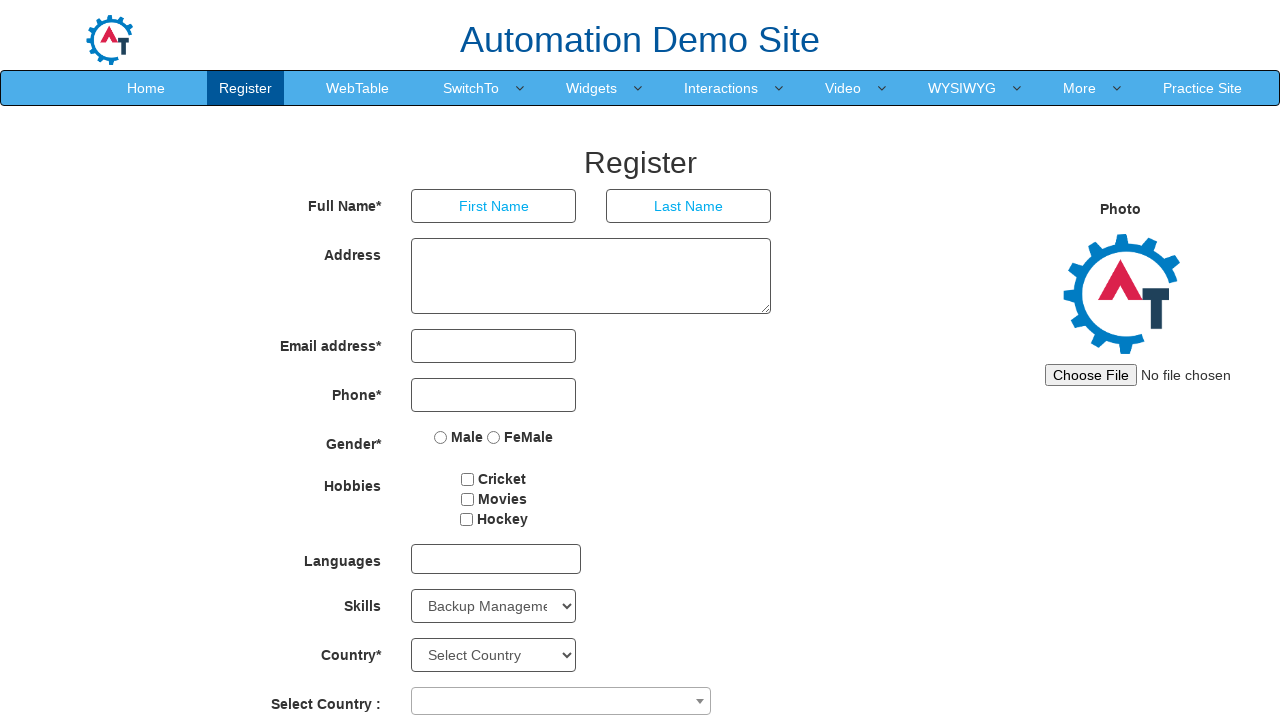

Selected dropdown option 'Analytics' by visible text label on #Skills
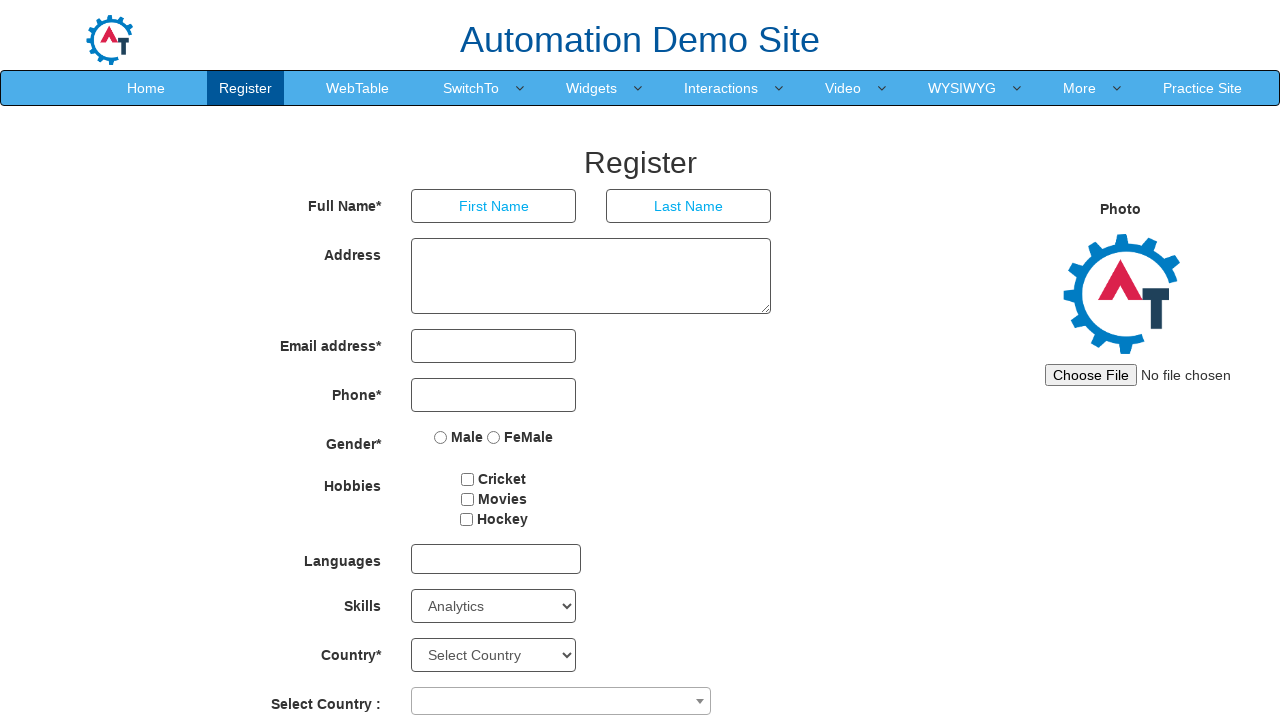

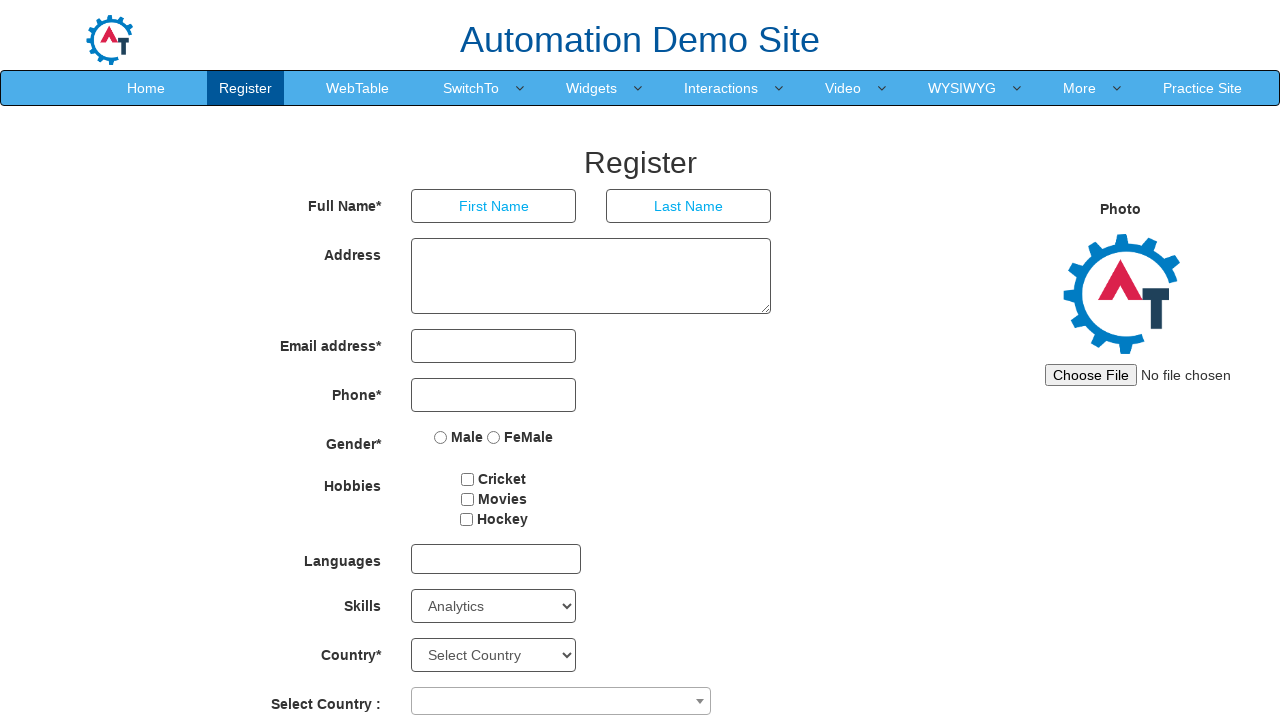